Tests TinyMCE rich text editor functionality by creating a new document, changing heading style, adding text content, inserting an image via URL, and previewing the document.

Starting URL: https://seleniumbase.io/tinymce/

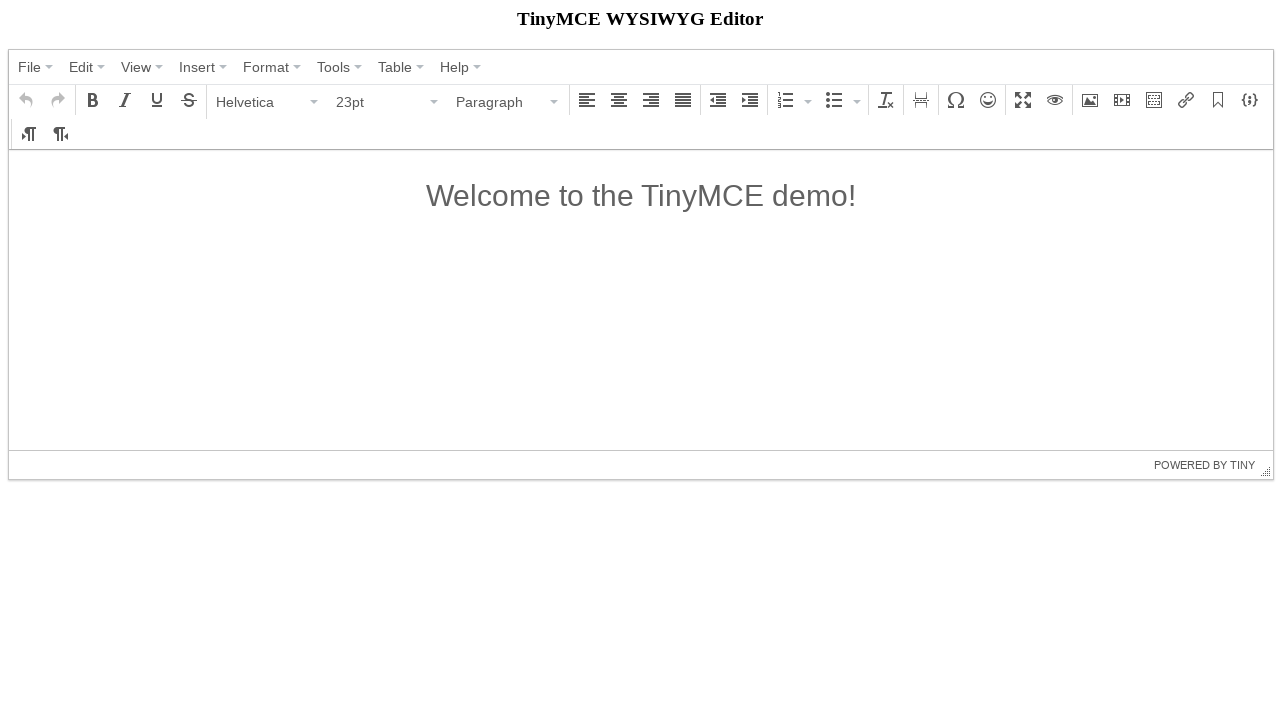

TinyMCE editor container loaded
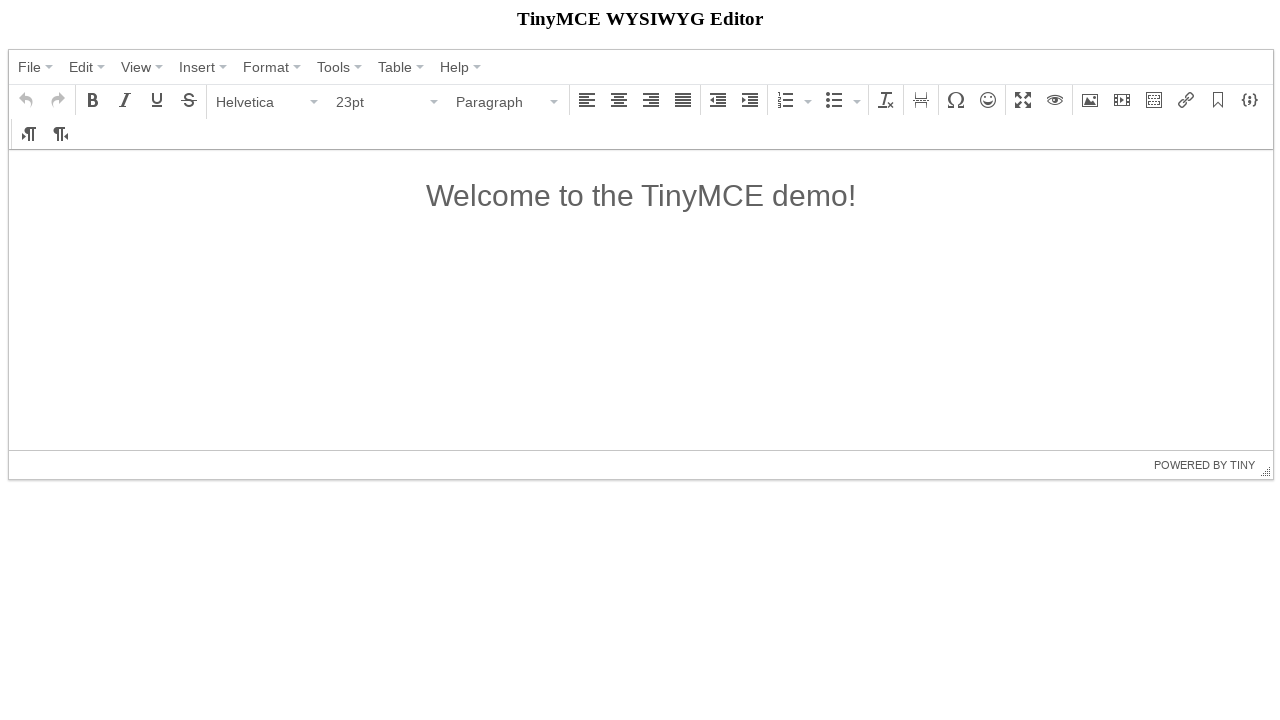

Clicked File menu at (30, 67) on span:has-text("File")
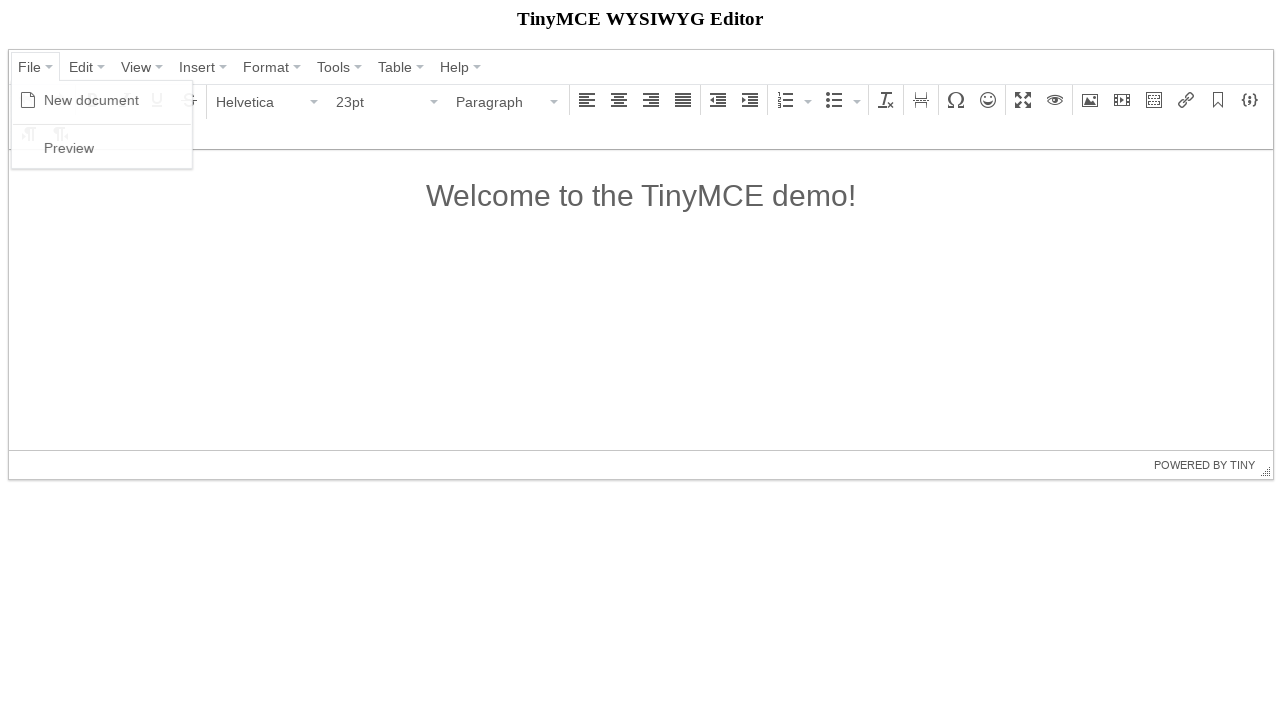

Clicked New document option at (92, 100) on span:has-text("New document")
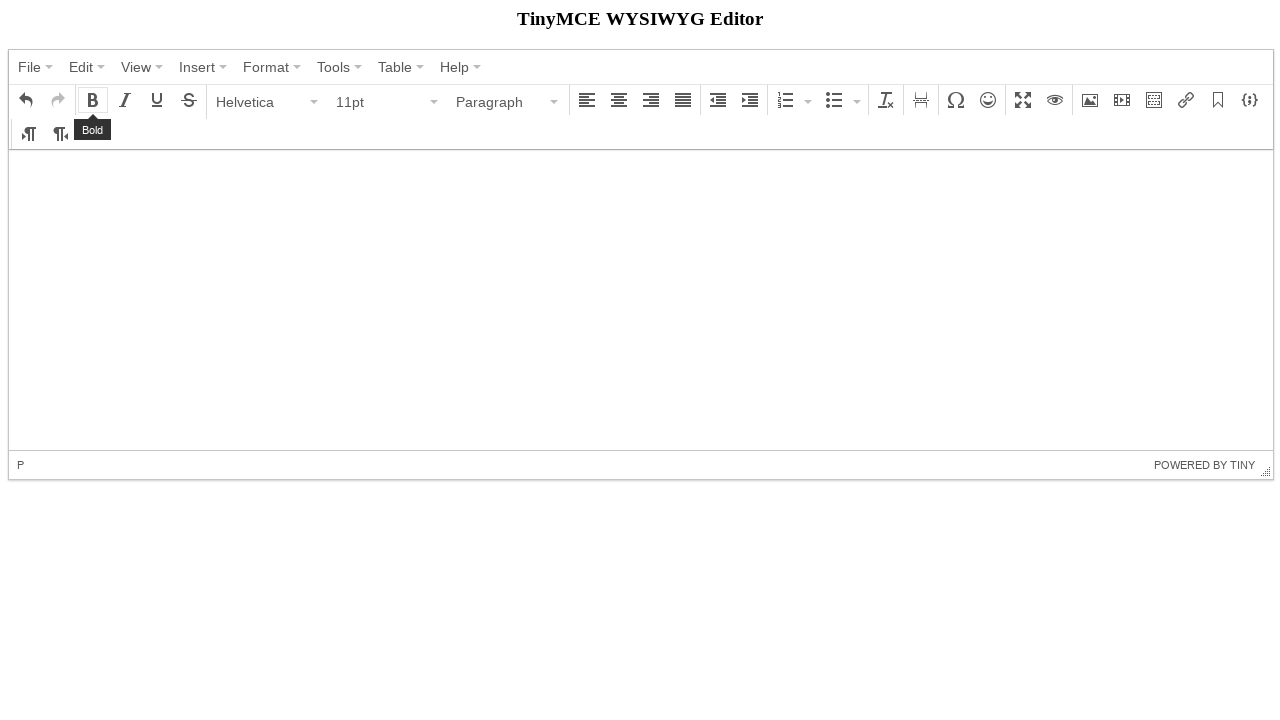

Clicked Paragraph dropdown at (501, 102) on span:has-text("Paragraph")
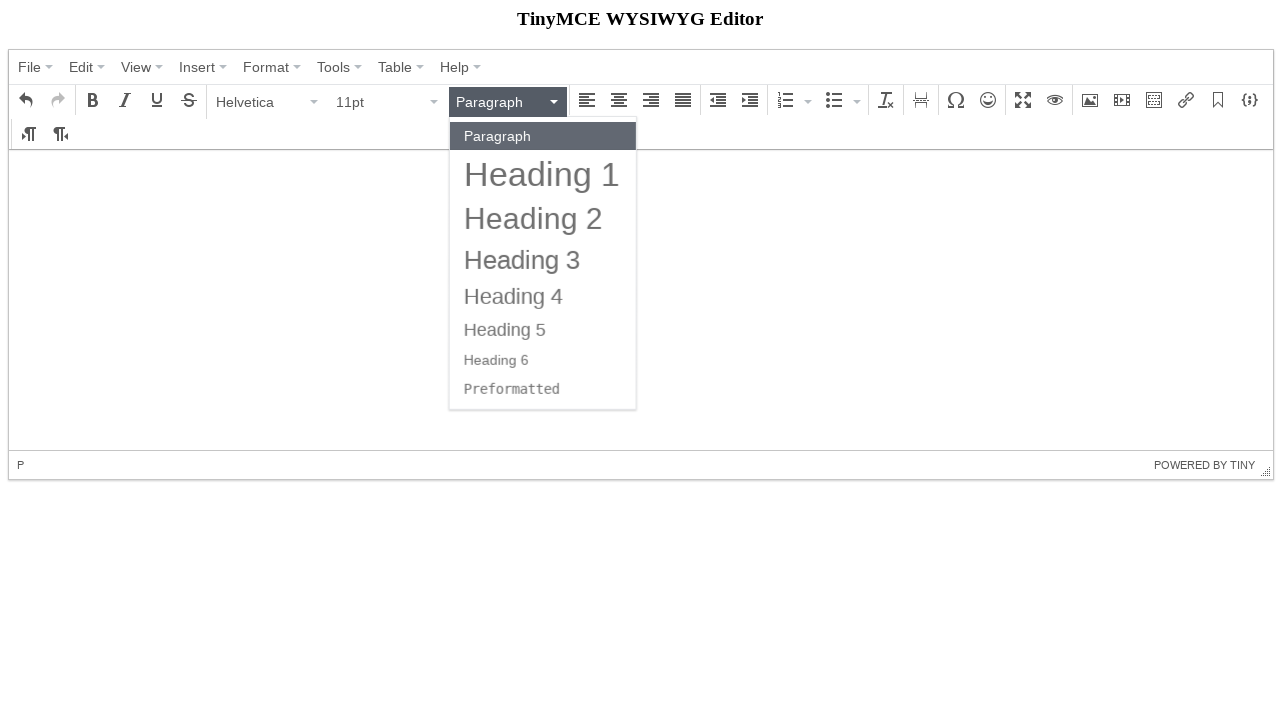

Selected Heading 2 style at (534, 218) on span:has-text("Heading 2")
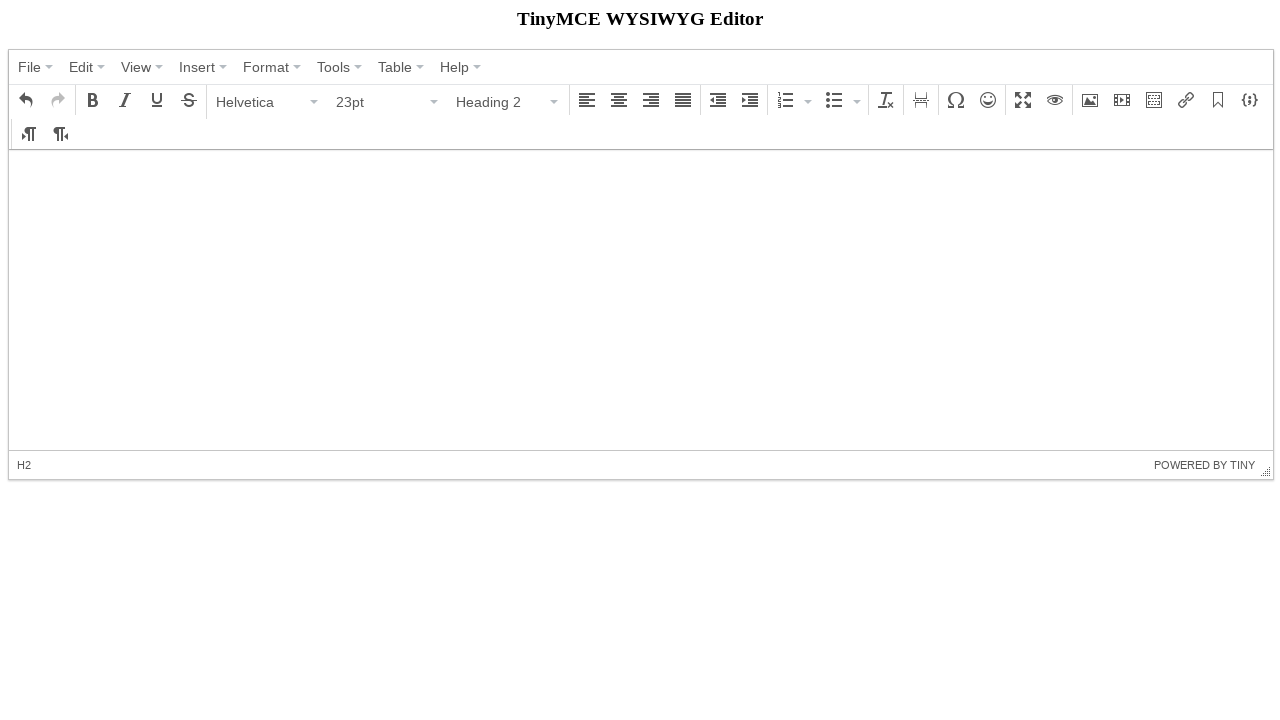

Added text content to editor: 'Automate anything with SeleniumBase!' on iframe >> nth=0 >> internal:control=enter-frame >> #tinymce
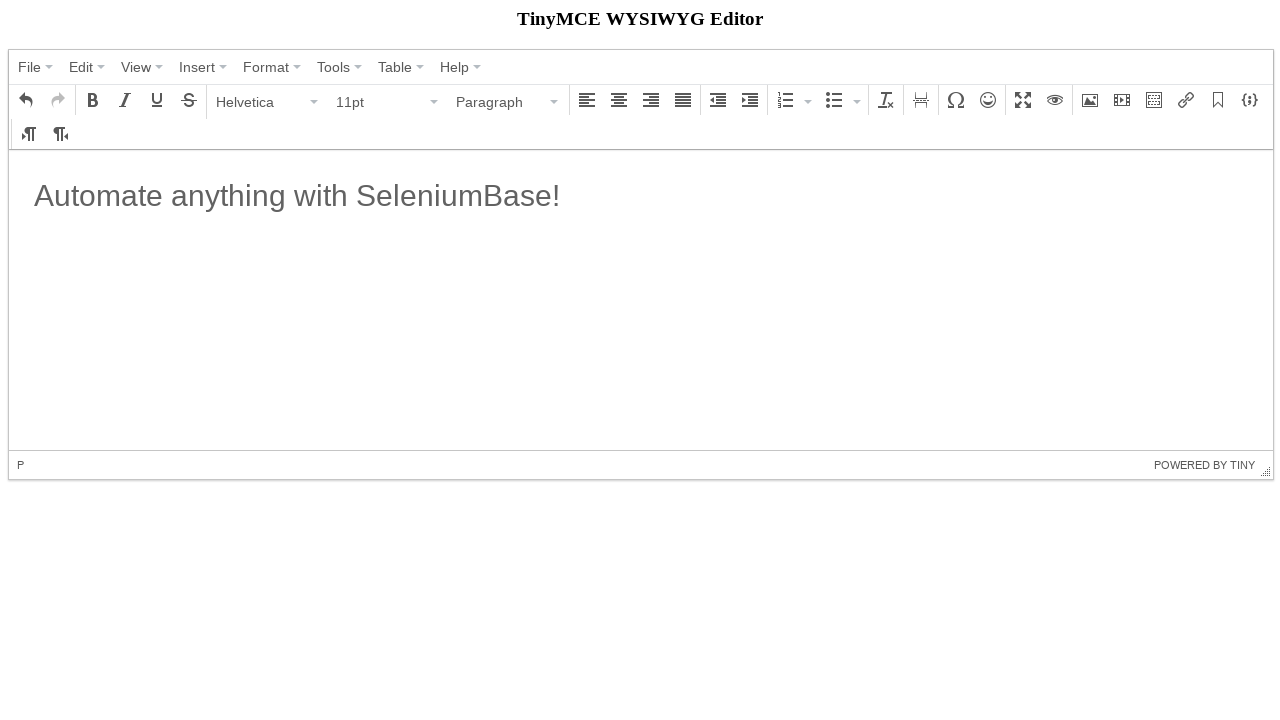

Clicked image insertion button at (1090, 100) on button i.mce-i-image
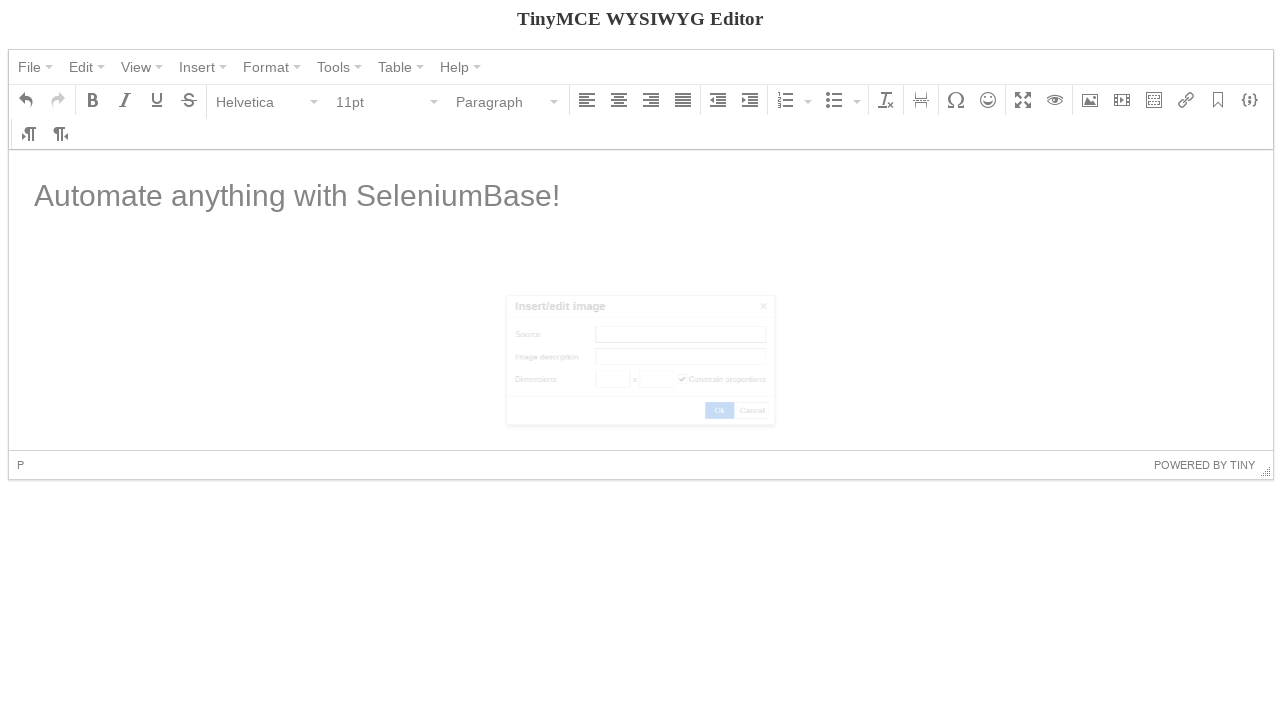

Set image width to 300 pixels on input[aria-label="Width"].mce-textbox
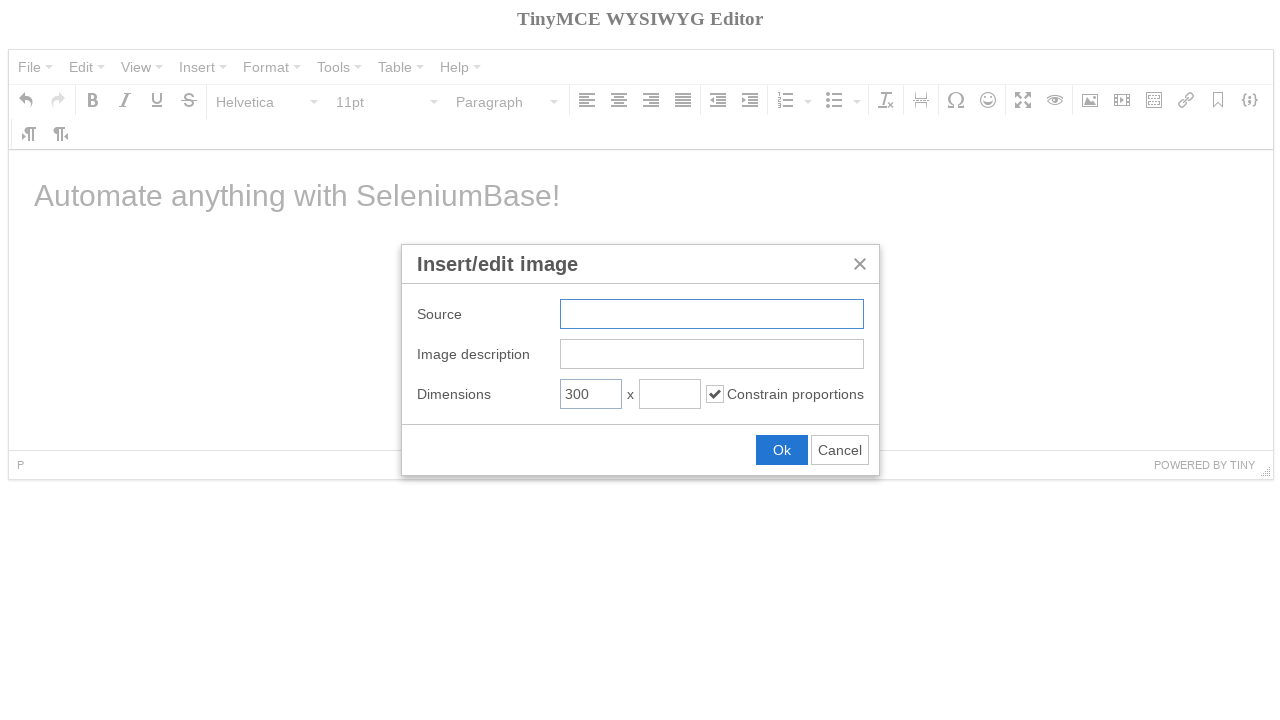

Entered image URL: https://seleniumbase.io/img/sb_logo_10.png on input.mce-textbox
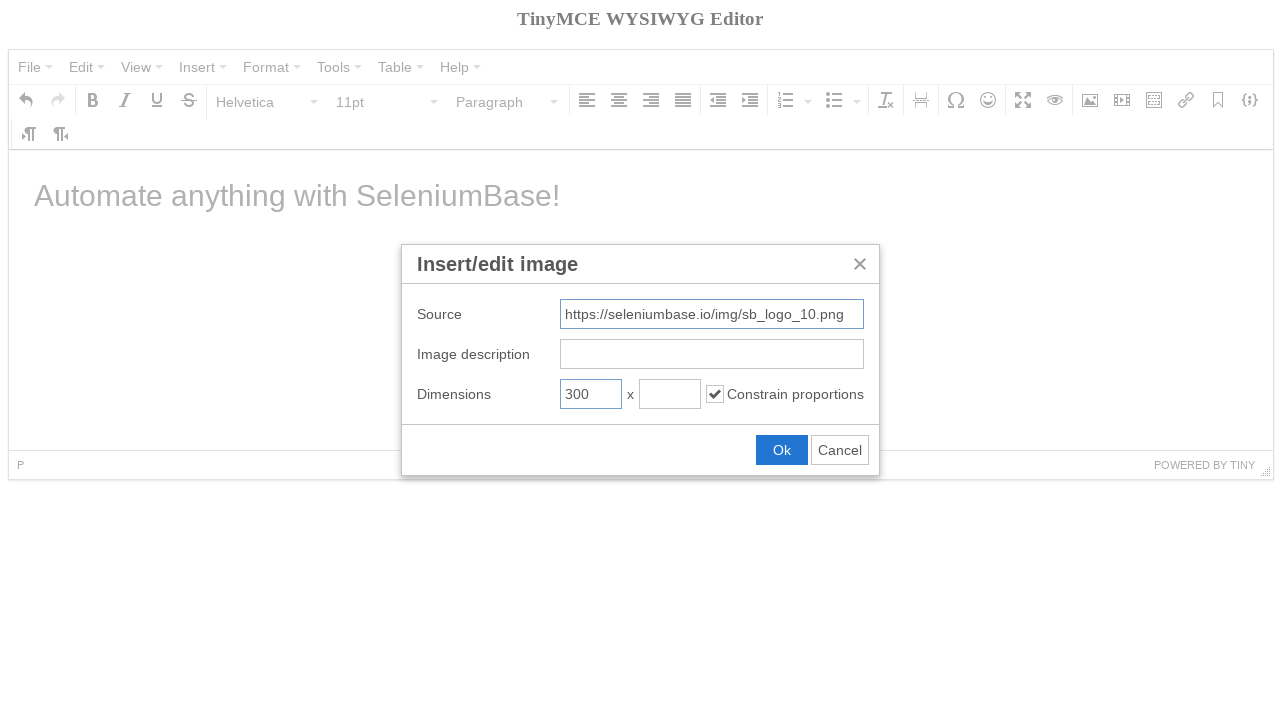

Pressed Enter to confirm image insertion
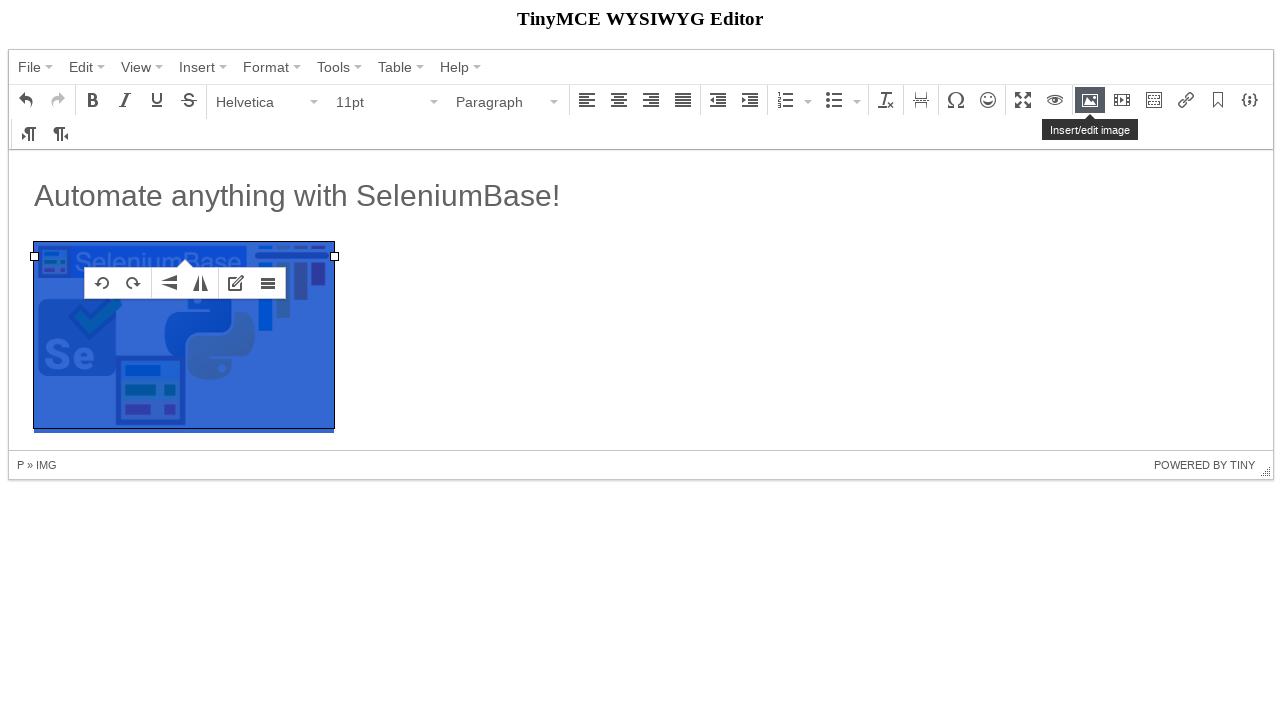

Clicked the Heading 2 element in editor at (641, 196) on iframe >> nth=0 >> internal:control=enter-frame >> h2
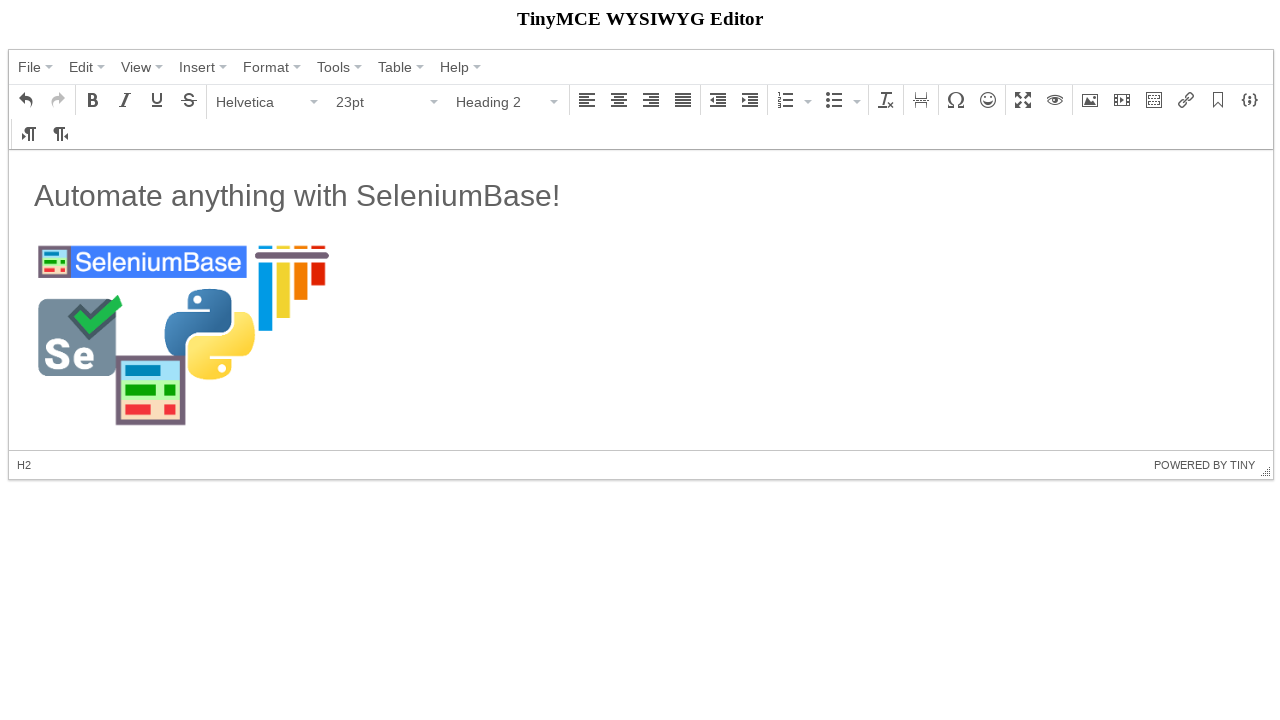

Clicked File menu again at (30, 67) on span:has-text("File")
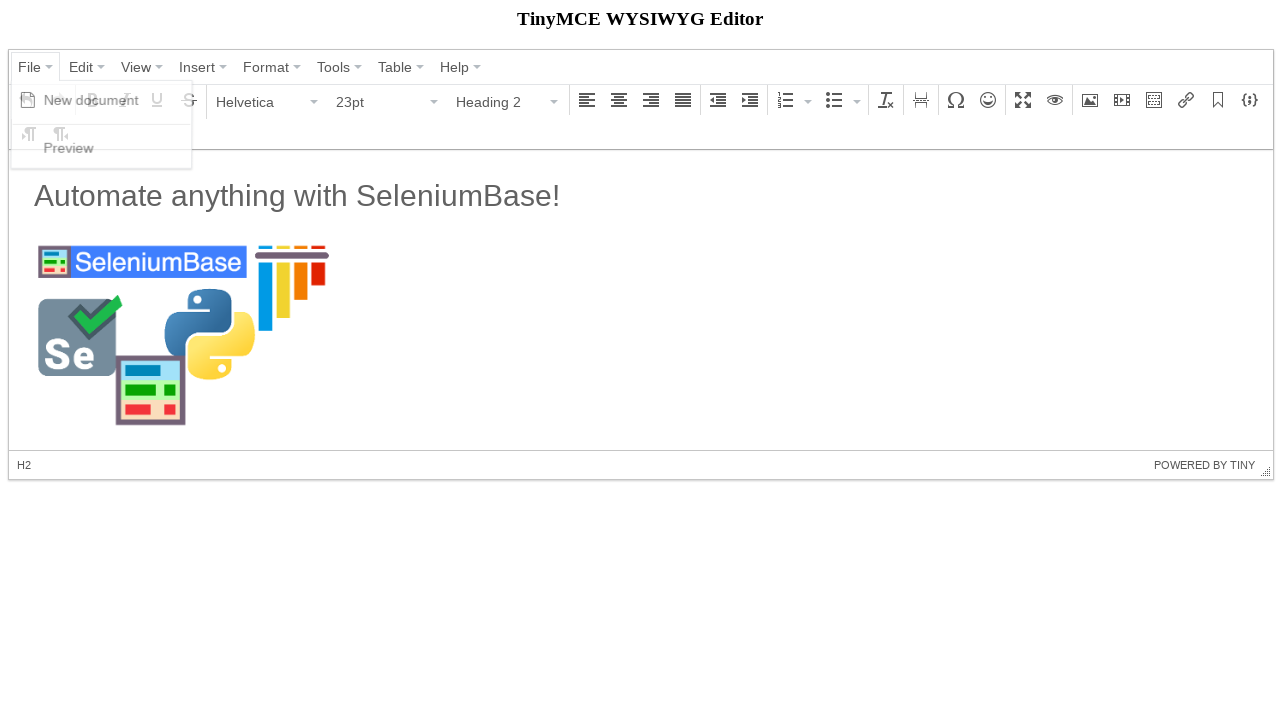

Clicked Preview option at (69, 148) on span:has-text("Preview")
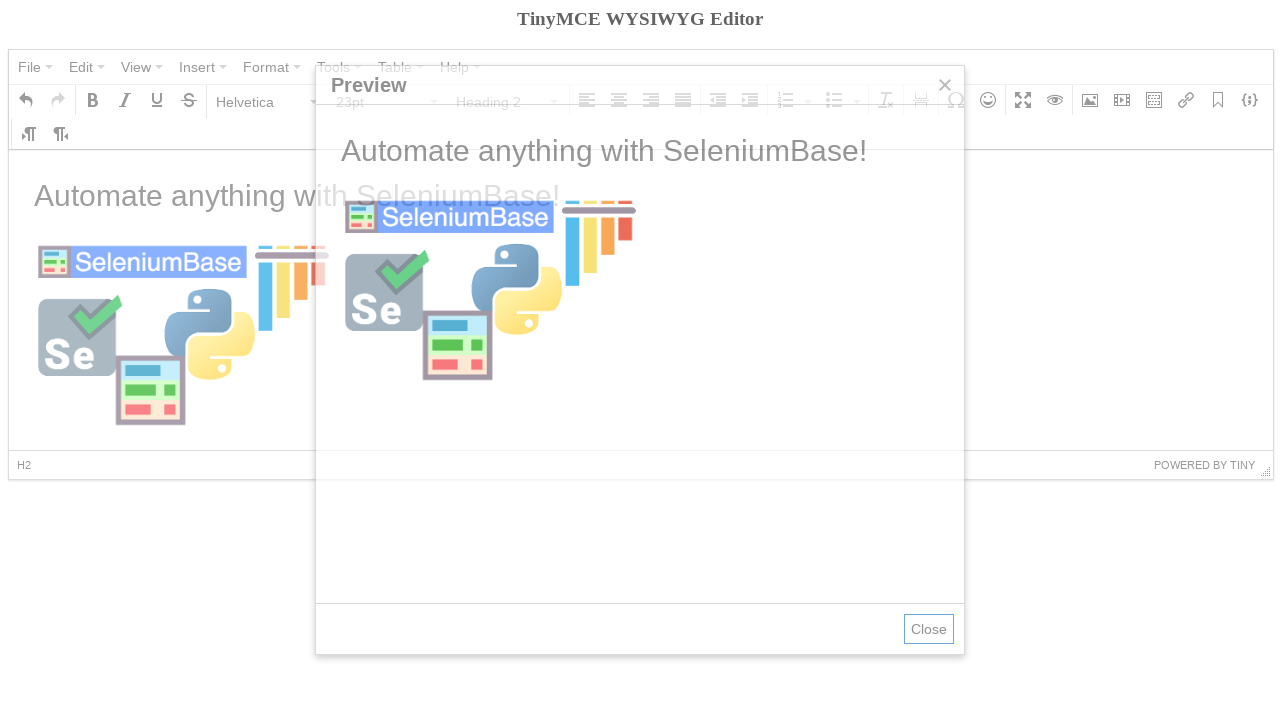

Preview iframe loaded successfully
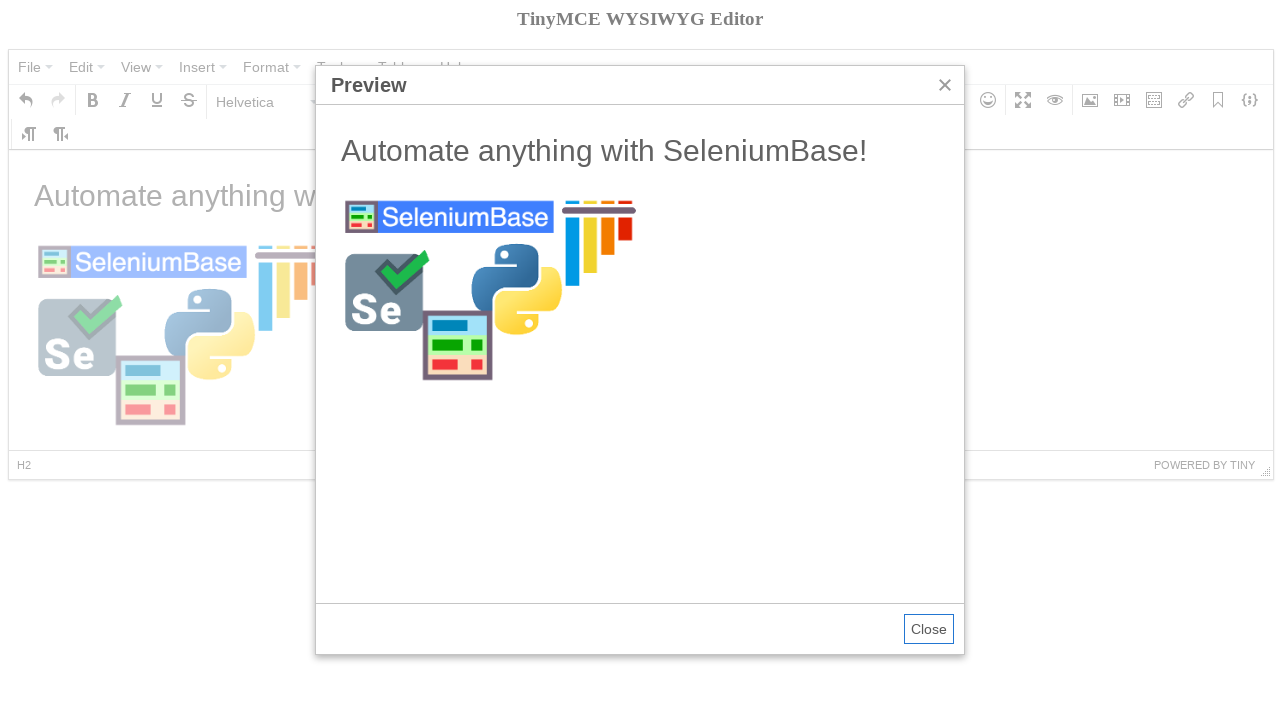

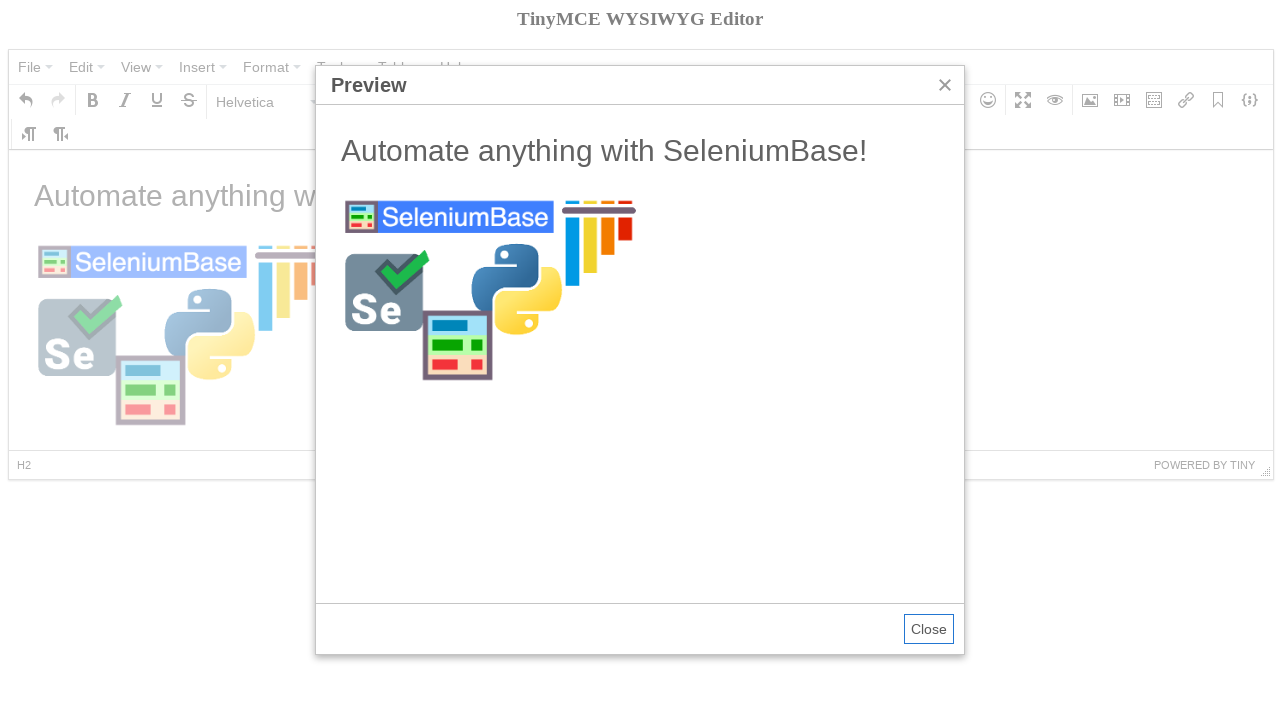